Tests opening multiple links in new tabs from a footer section and retrieving the title of each opened tab

Starting URL: https://www.rahulshettyacademy.com/AutomationPractice/

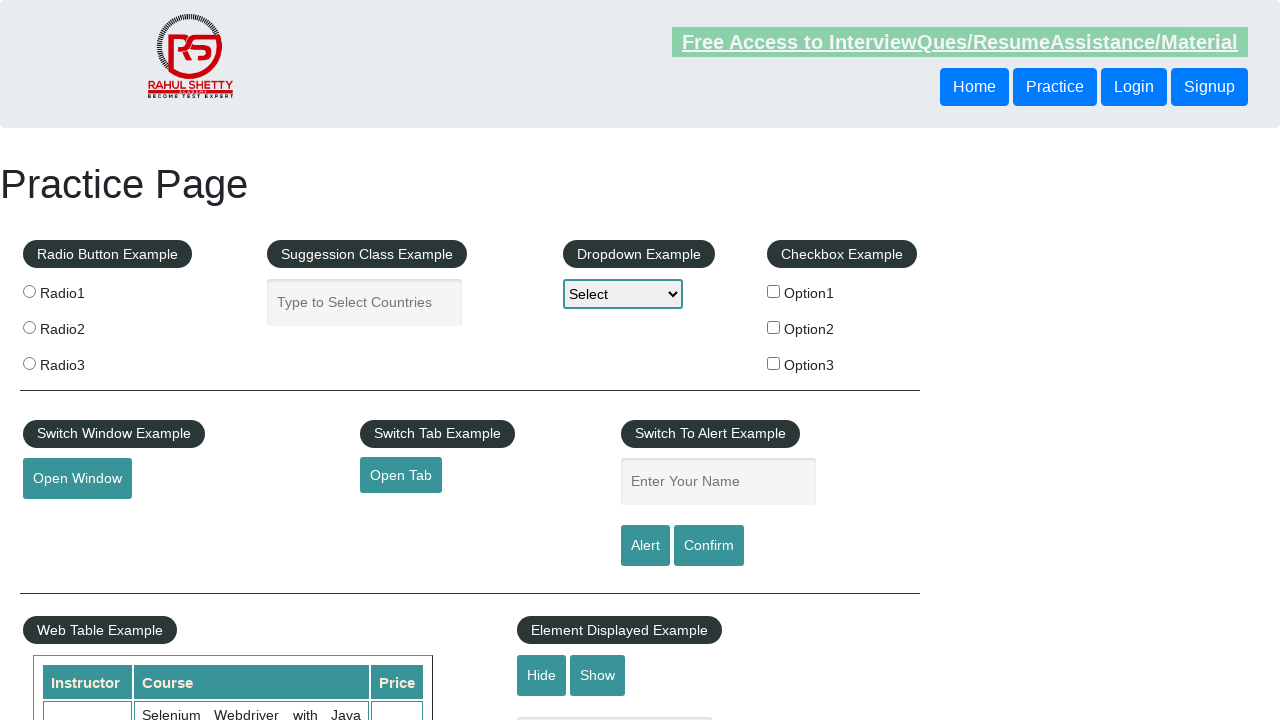

Retrieved count of all links on page
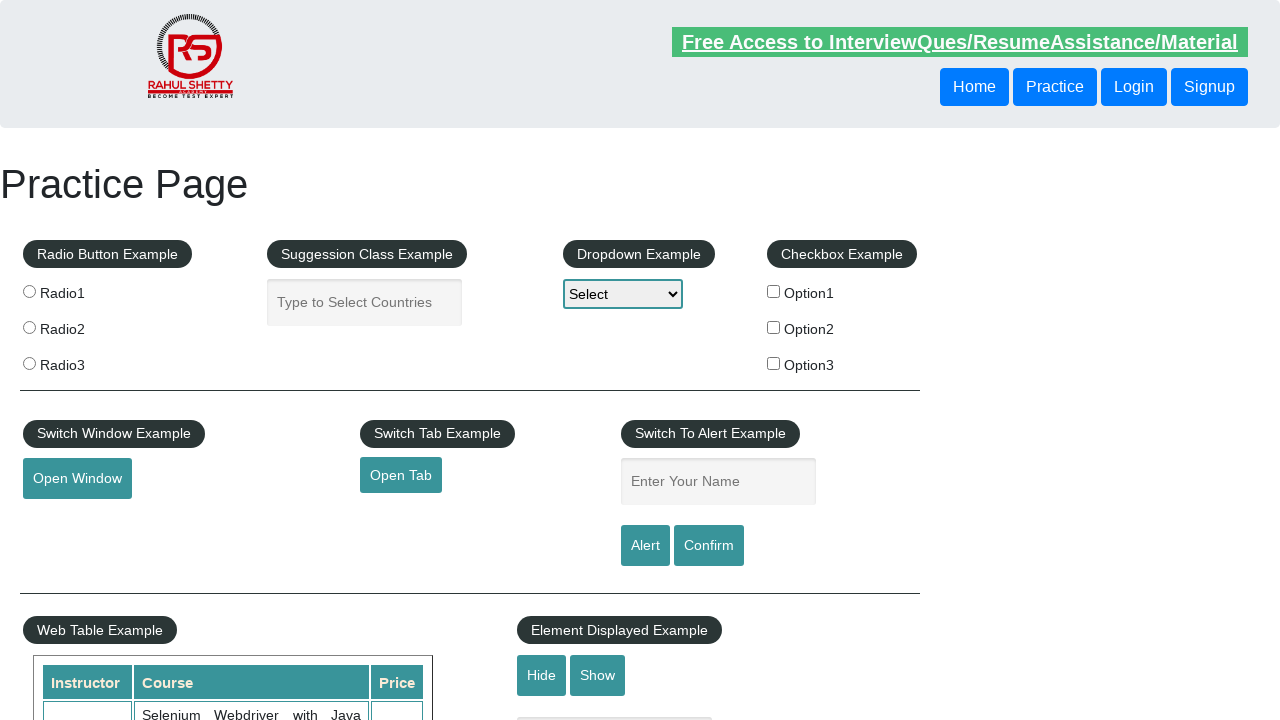

Located footer section with ID 'gf-BIG'
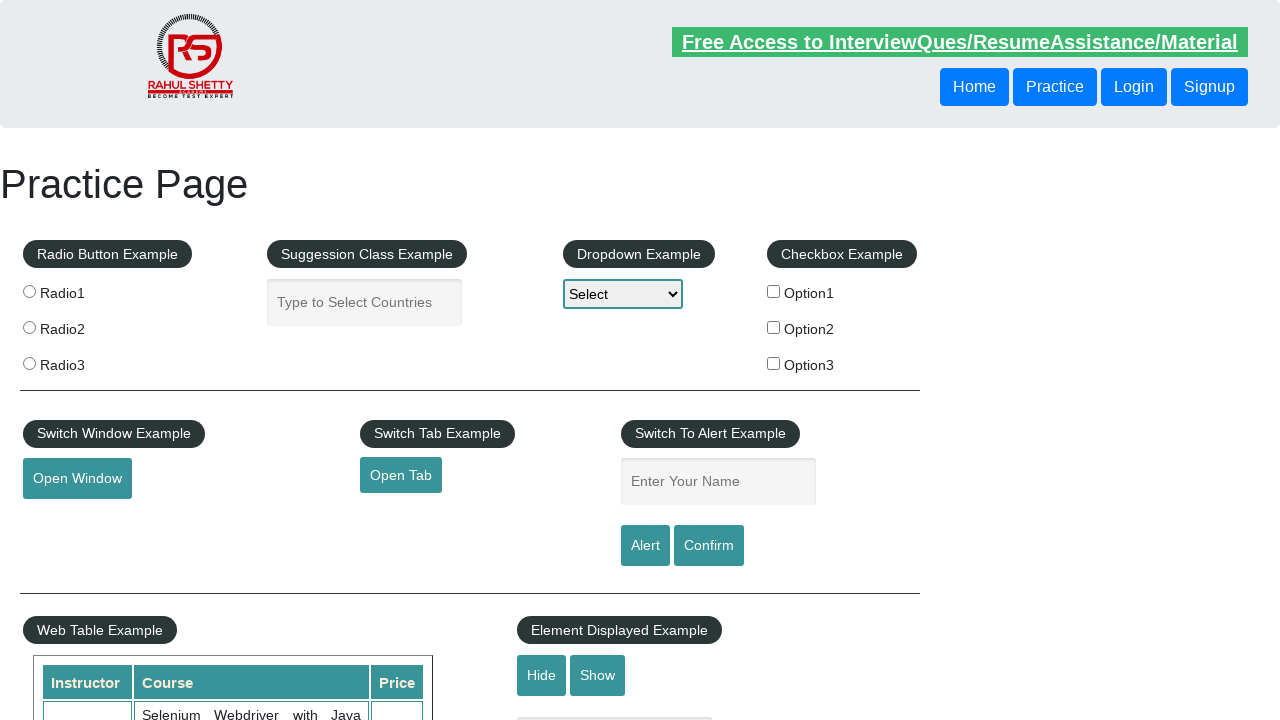

Retrieved count of links in footer section
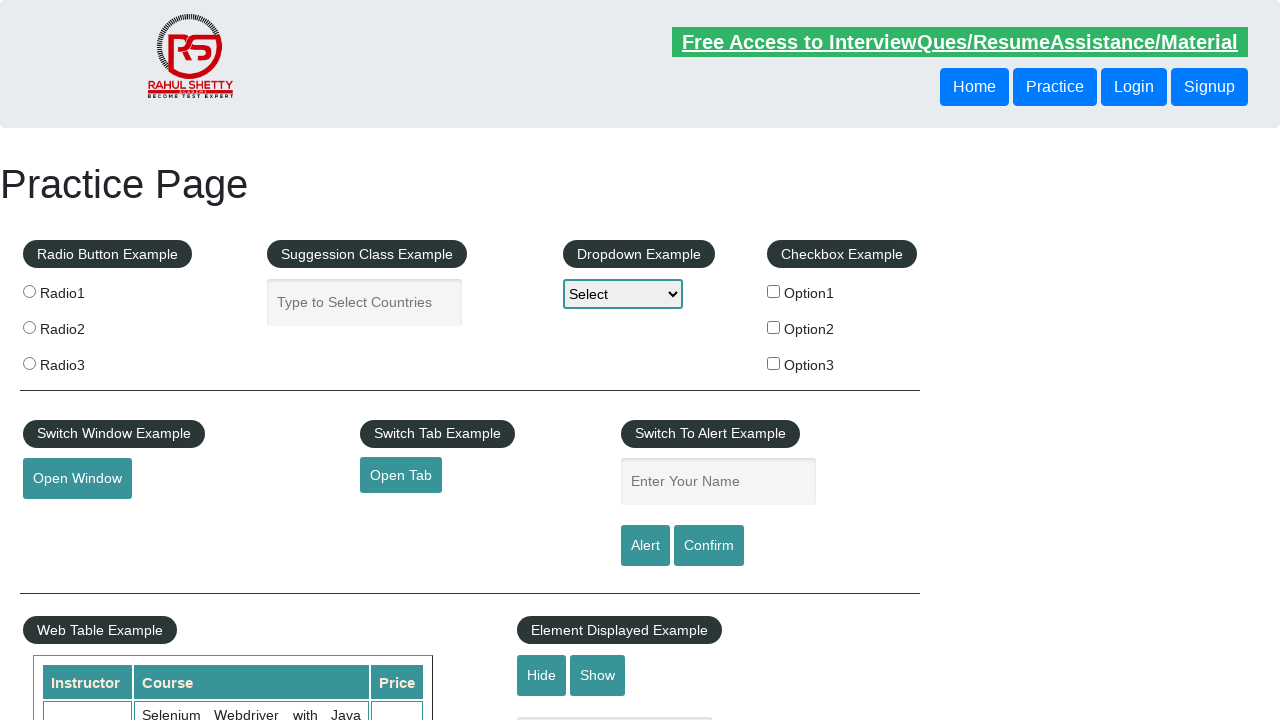

Located first column of footer table
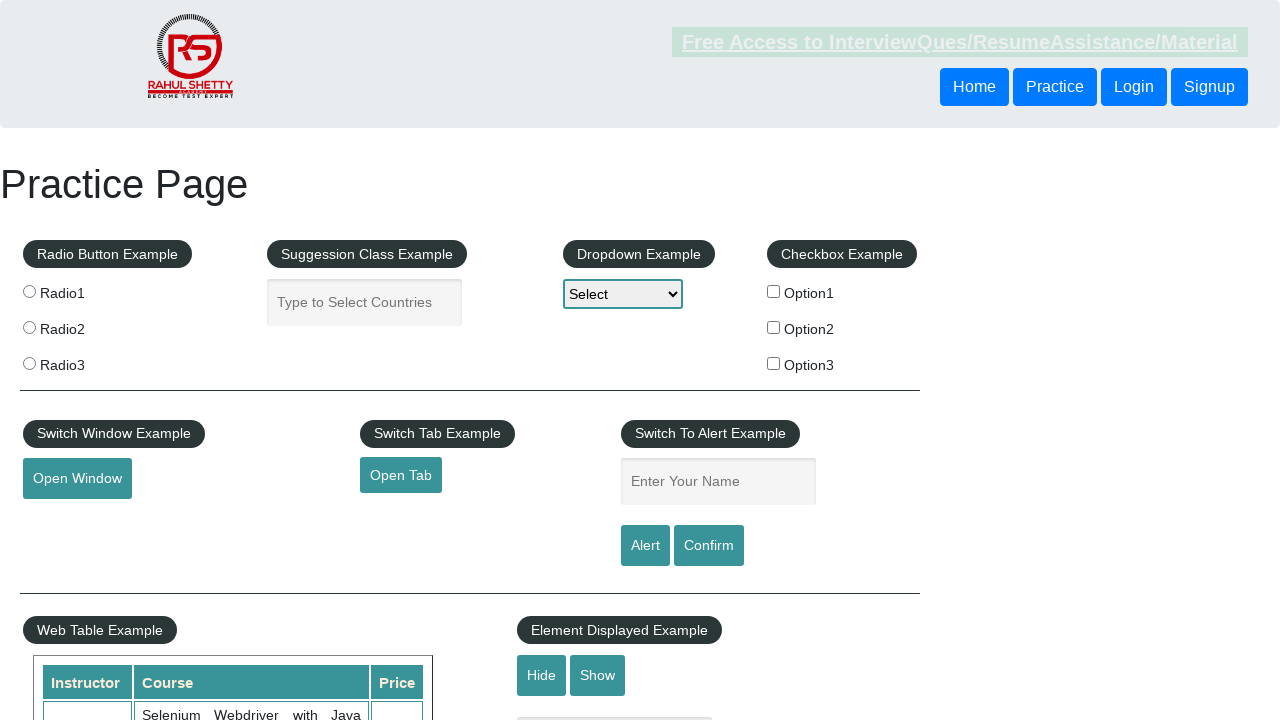

Retrieved count of links in first column
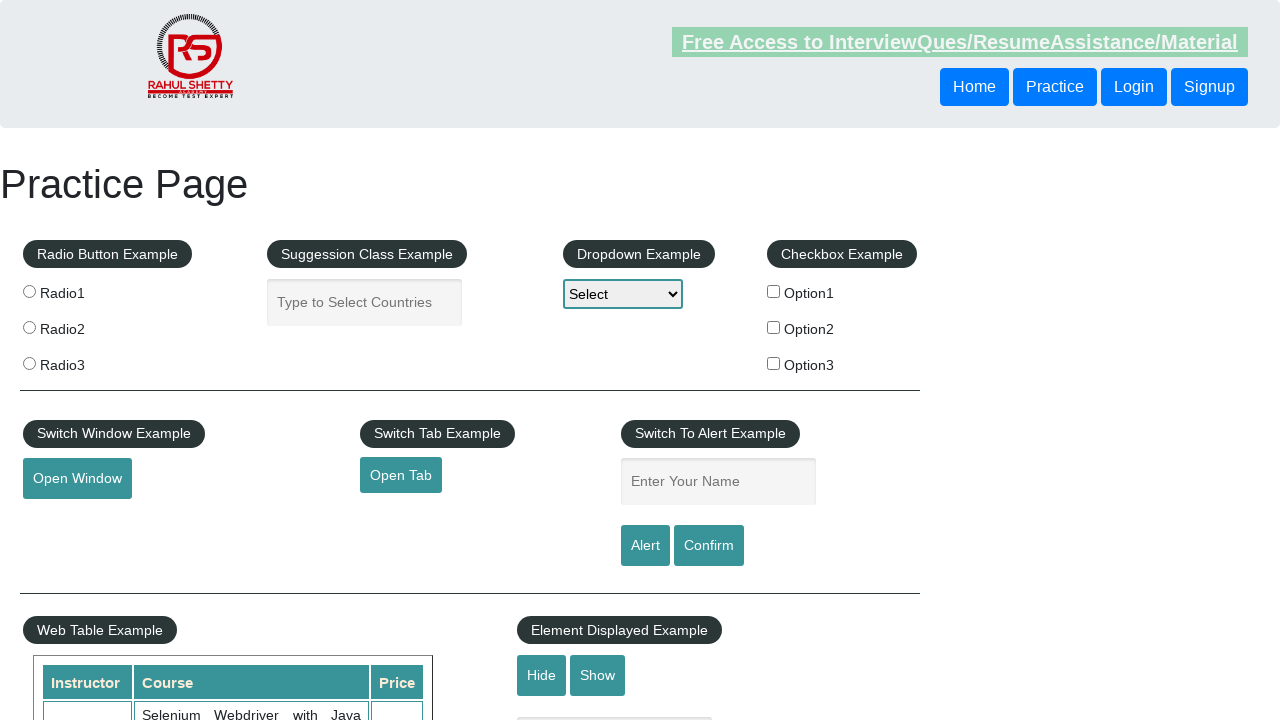

Retrieved link element at index 1
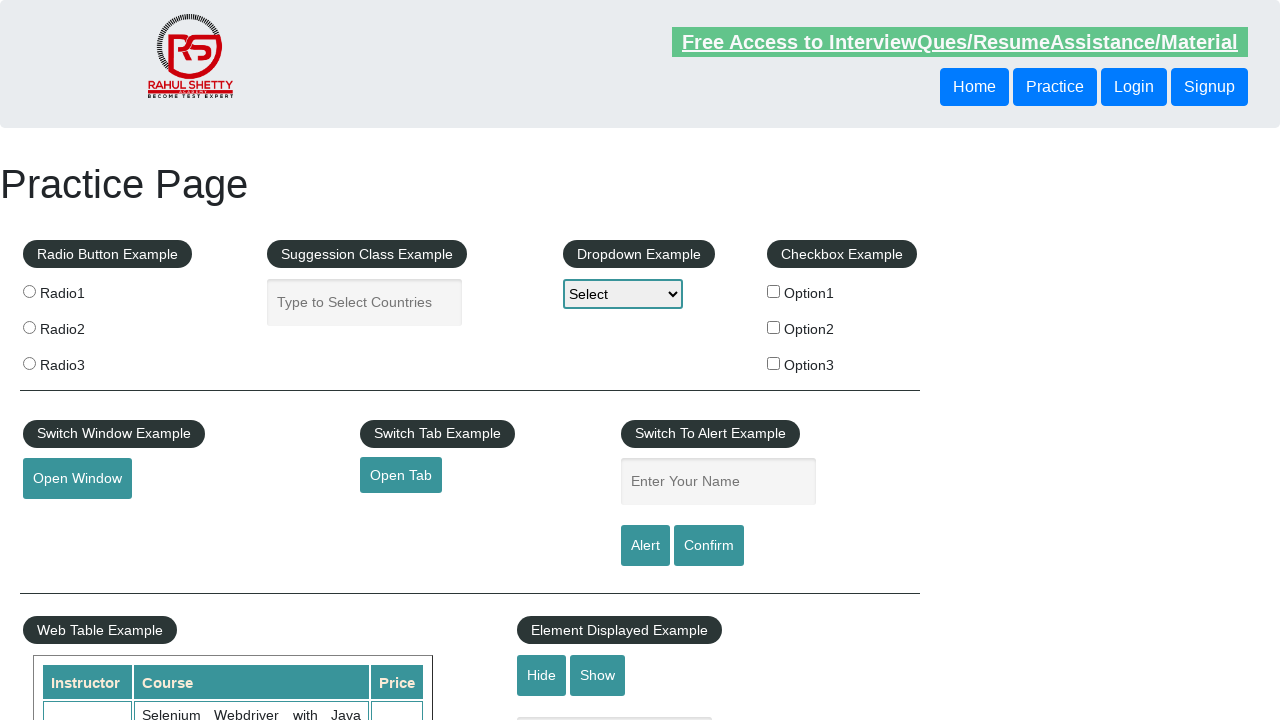

Opened link 1 in new tab using Ctrl+Click at (68, 520) on #gf-BIG >> xpath=//table//tbody//tr//td[1]//ul >> a >> nth=1
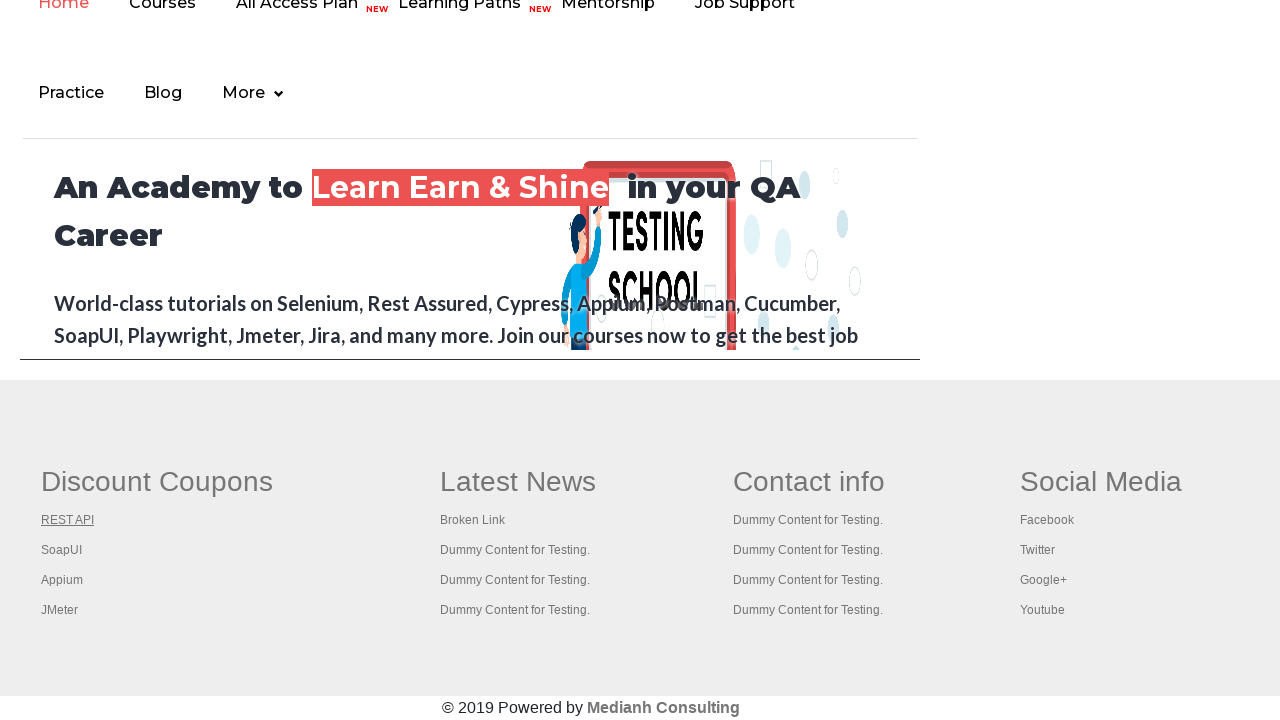

Retrieved title from new tab: 'REST API Tutorial'
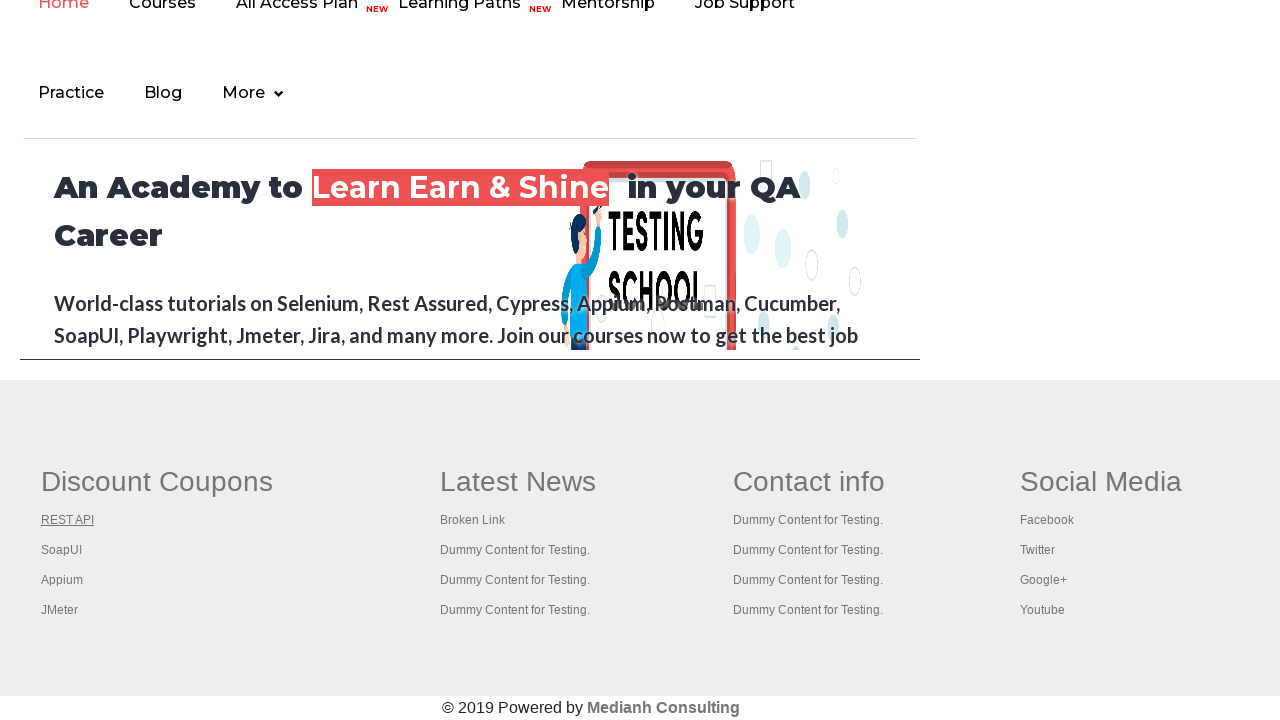

Closed new tab 1
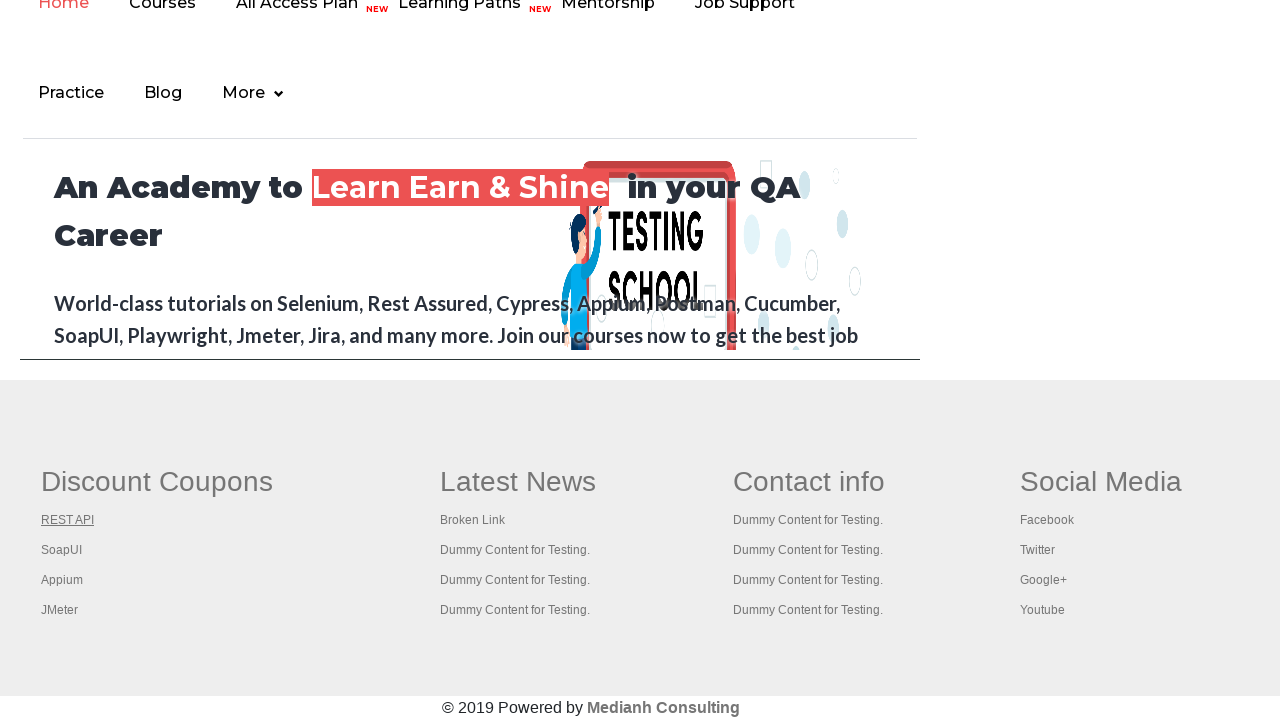

Retrieved link element at index 2
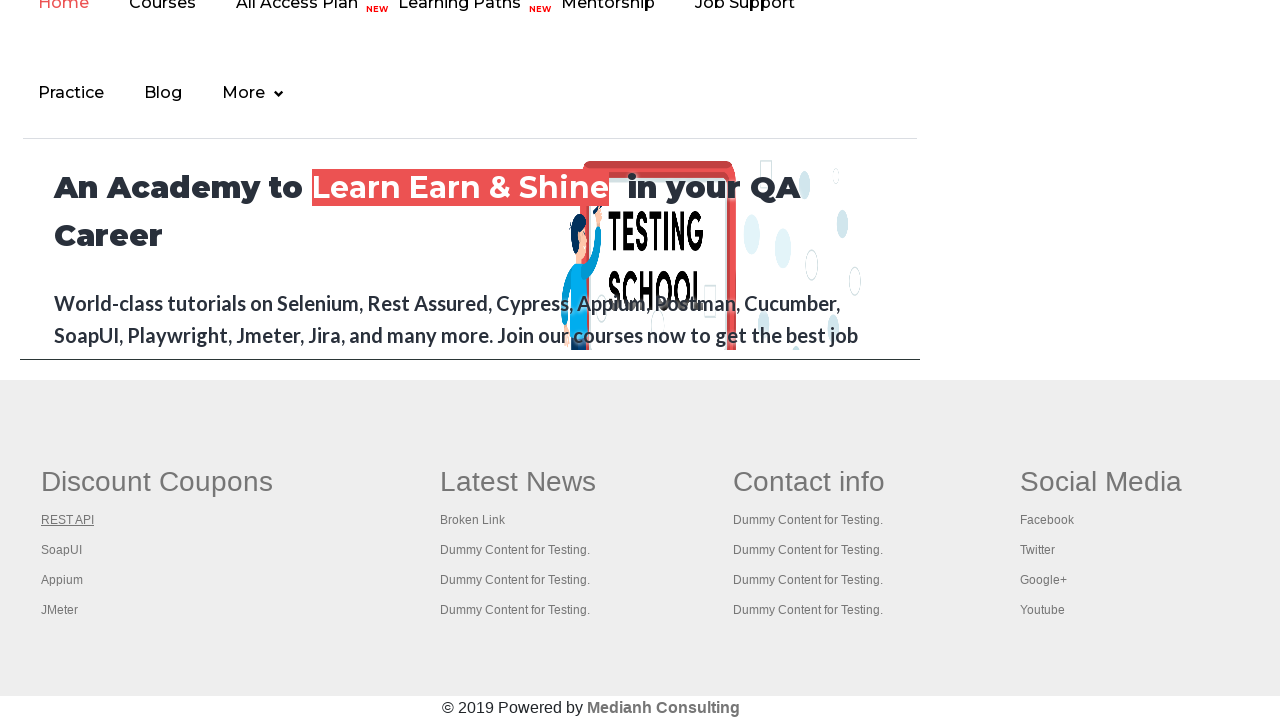

Opened link 2 in new tab using Ctrl+Click at (62, 550) on #gf-BIG >> xpath=//table//tbody//tr//td[1]//ul >> a >> nth=2
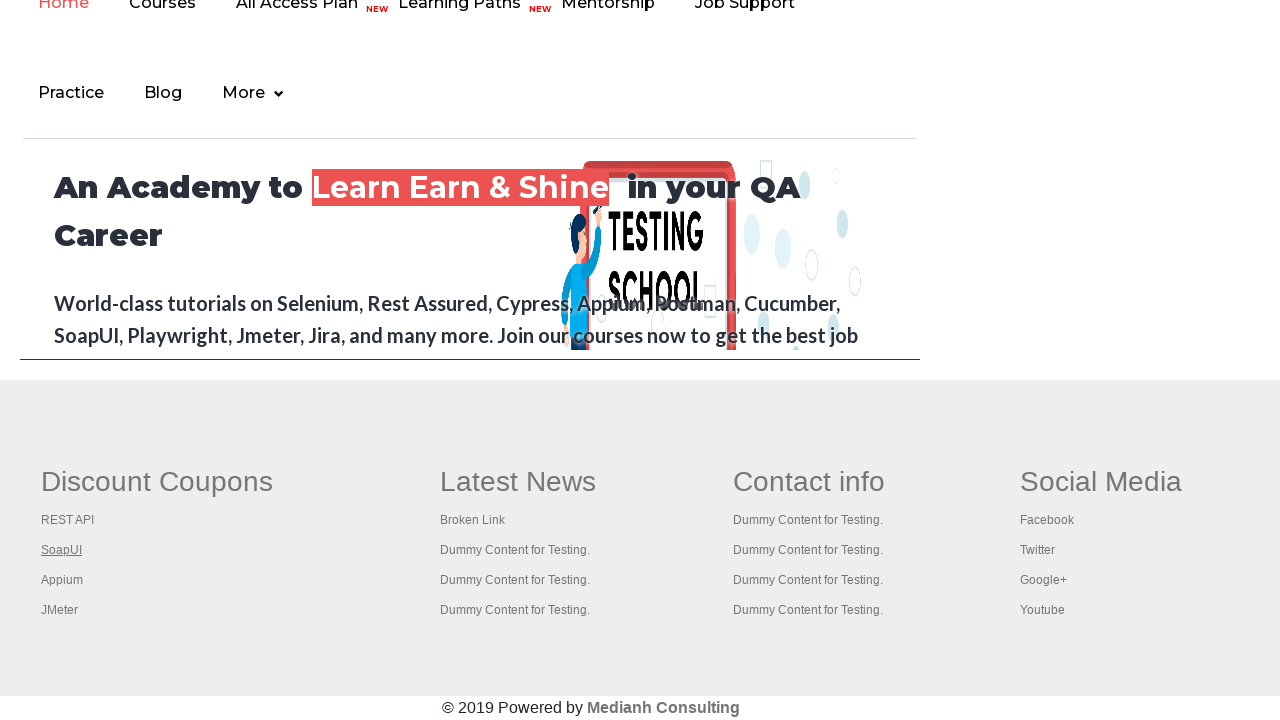

Retrieved title from new tab: 'The World’s Most Popular API Testing Tool | SoapUI'
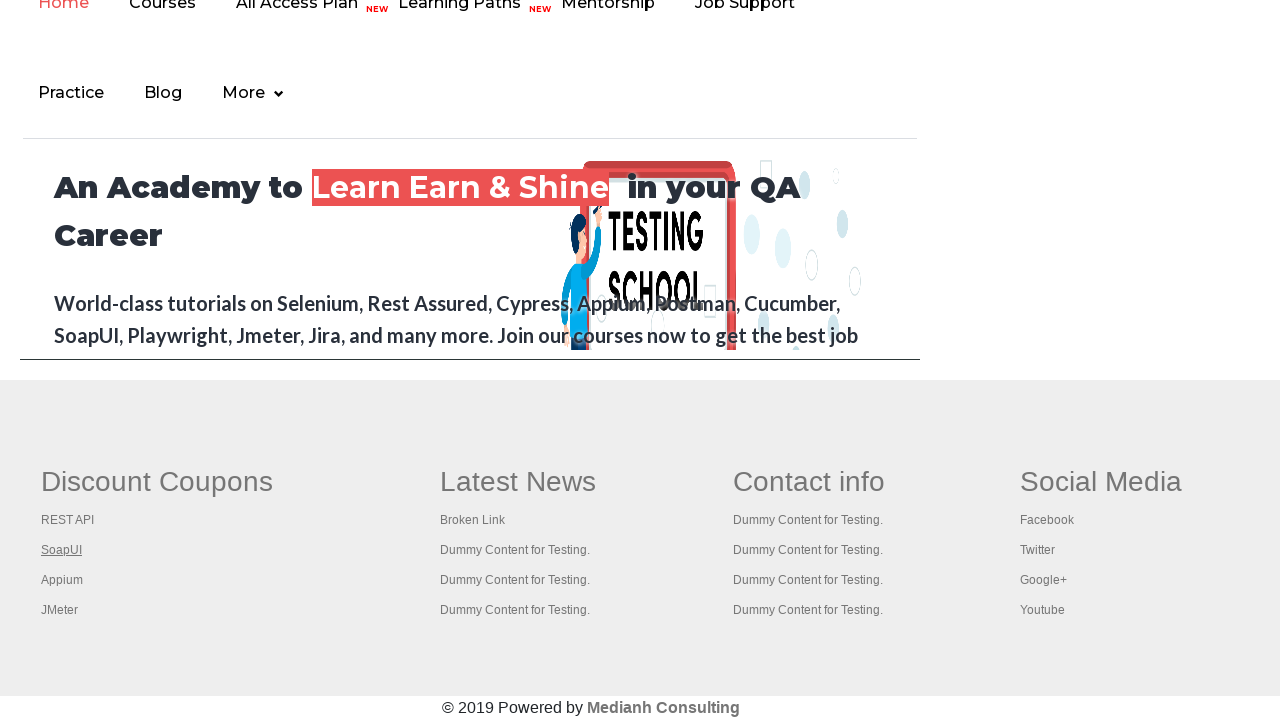

Closed new tab 2
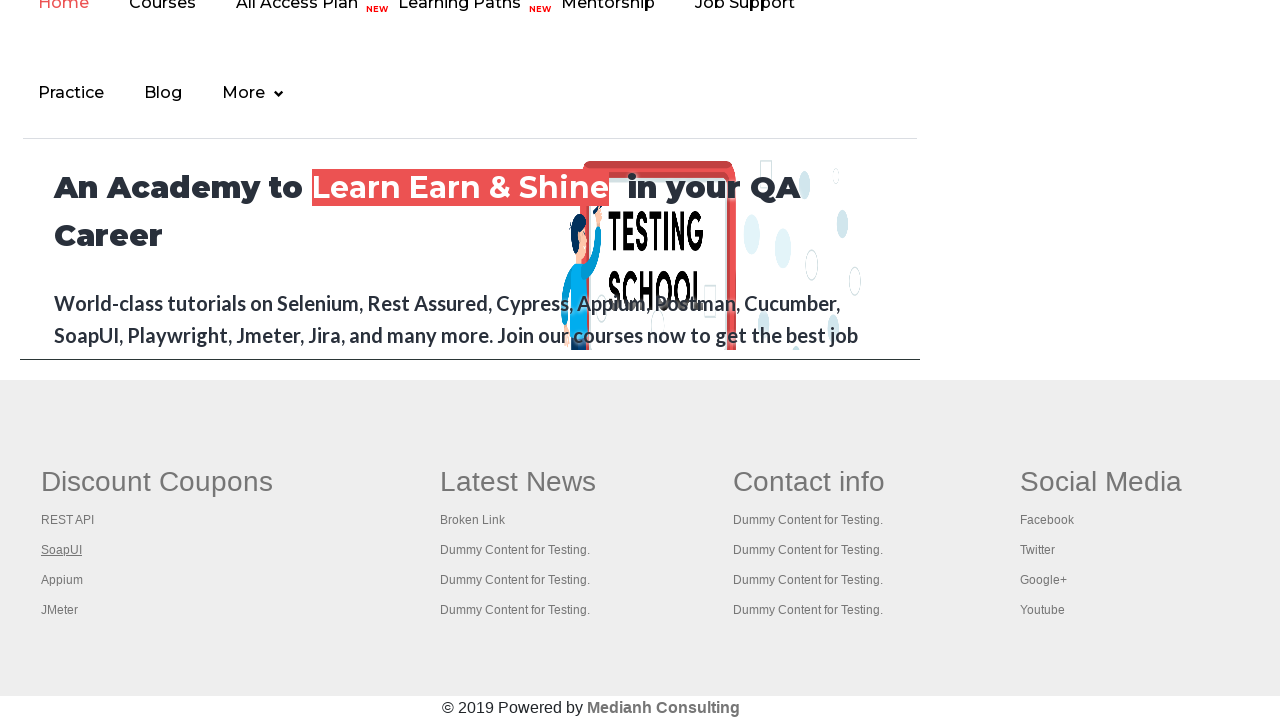

Retrieved link element at index 3
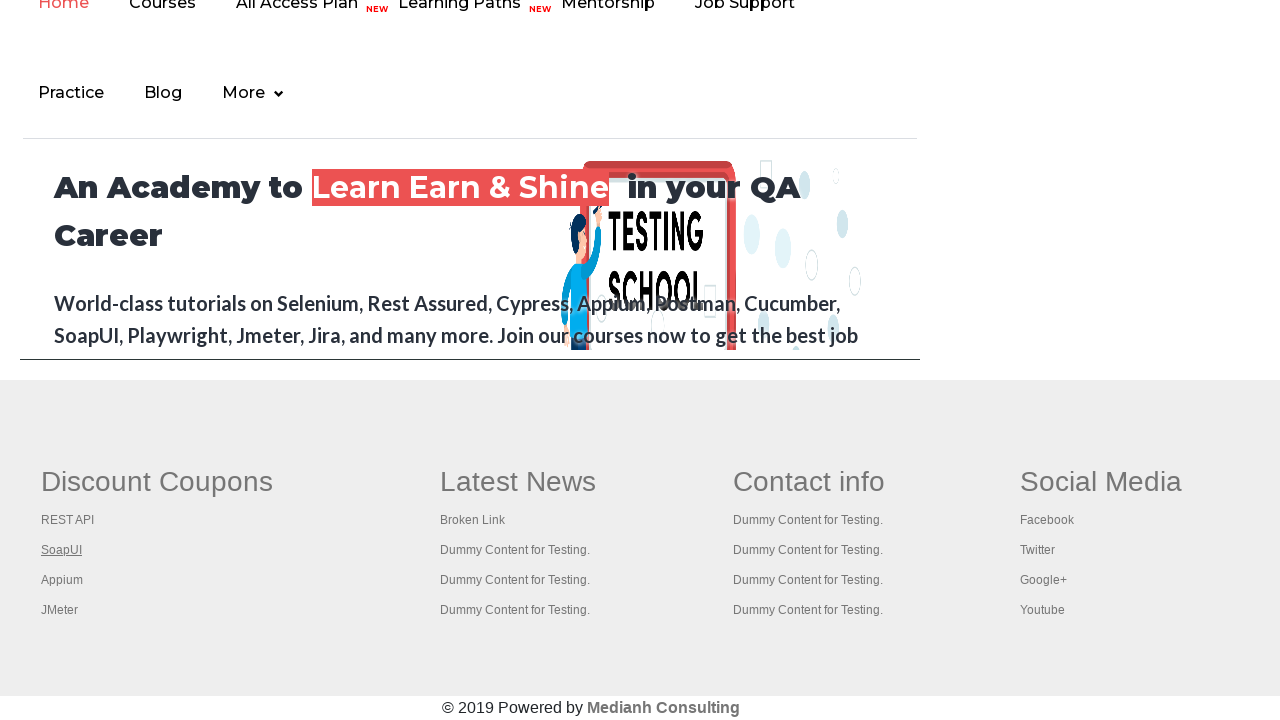

Opened link 3 in new tab using Ctrl+Click at (62, 580) on #gf-BIG >> xpath=//table//tbody//tr//td[1]//ul >> a >> nth=3
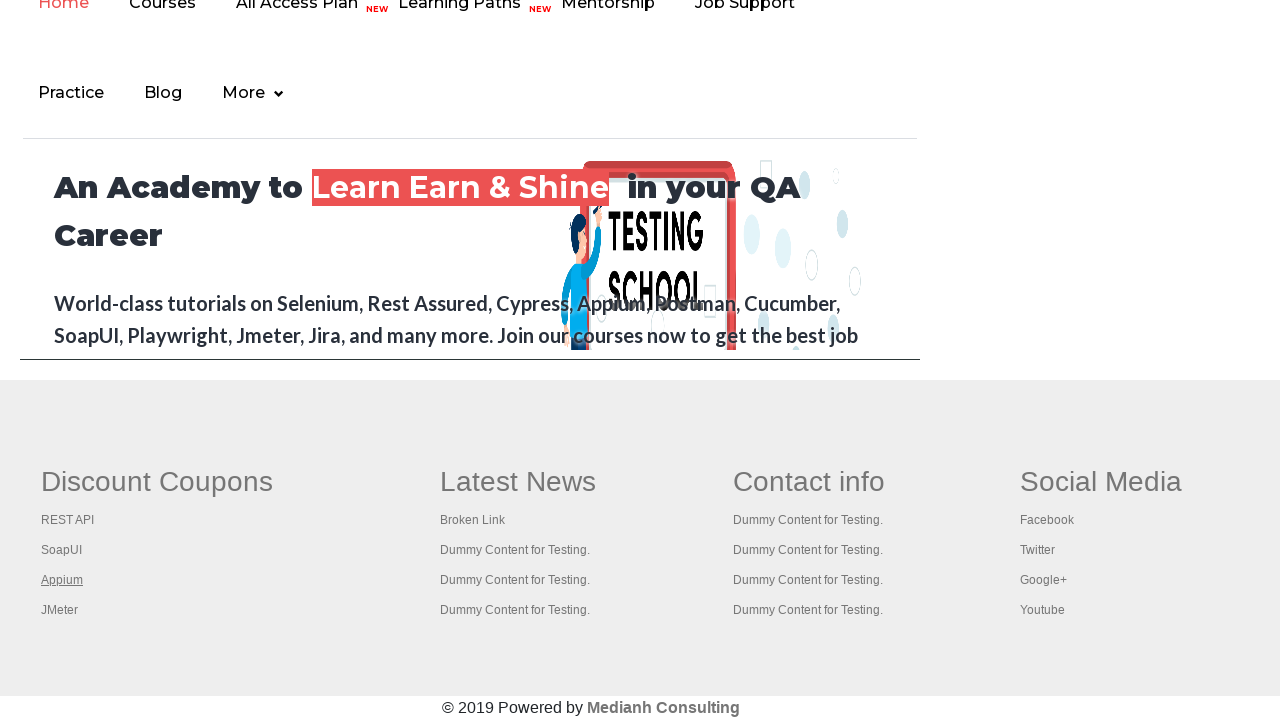

Retrieved title from new tab: ''
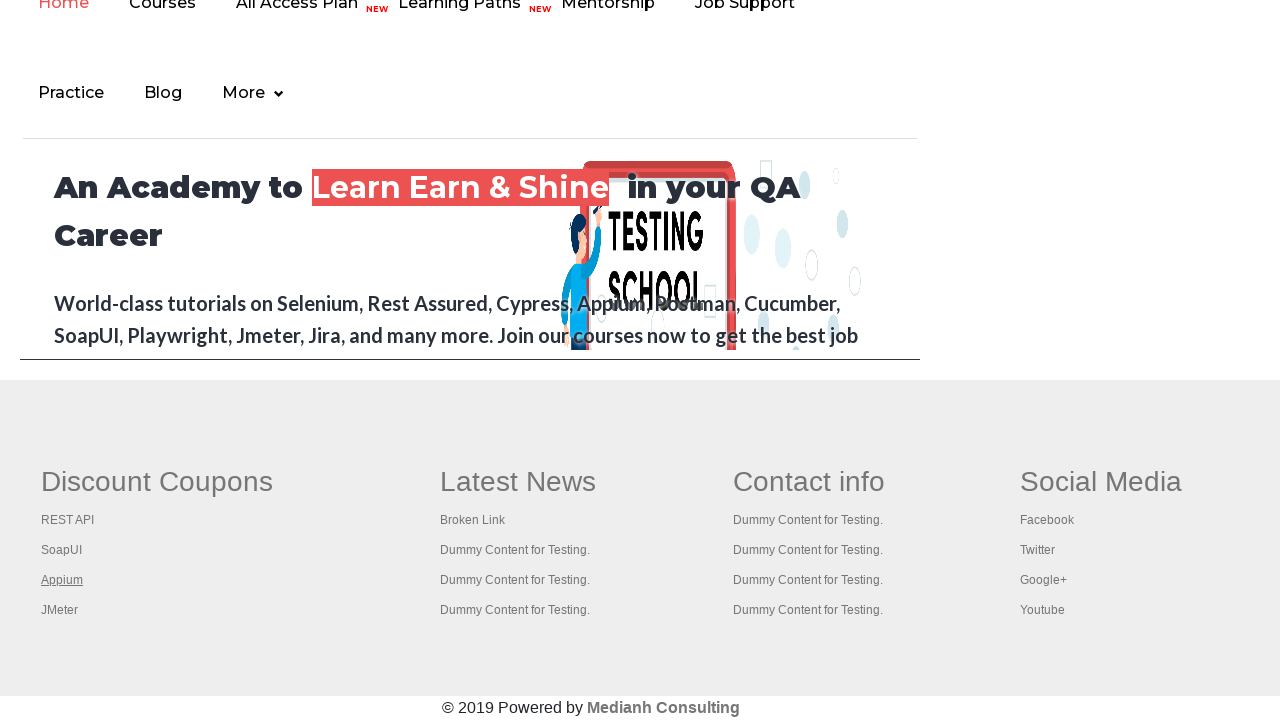

Closed new tab 3
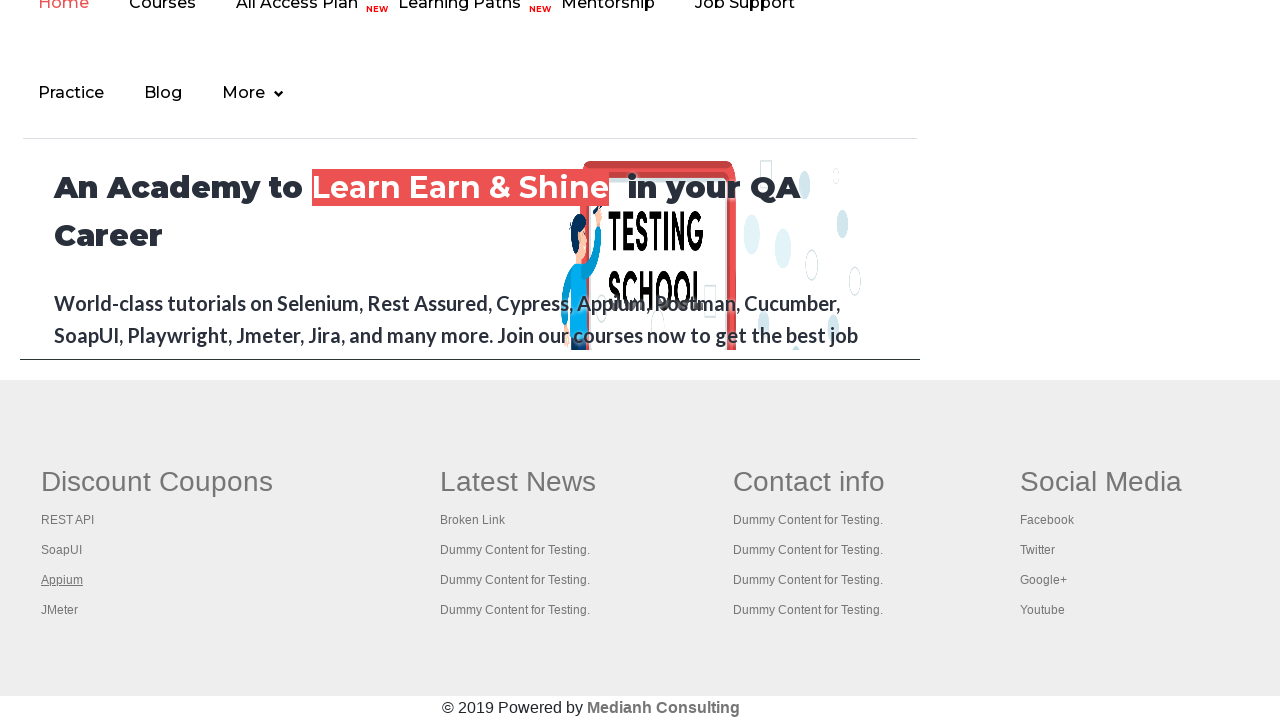

Retrieved link element at index 4
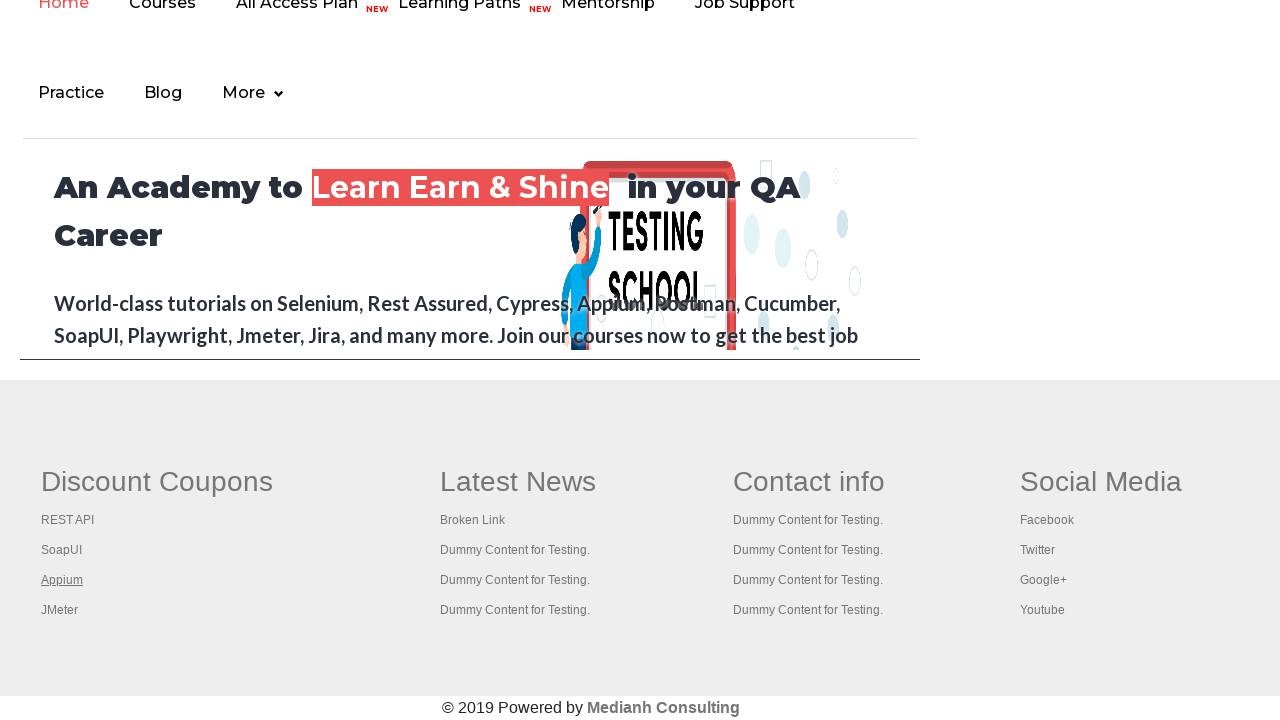

Opened link 4 in new tab using Ctrl+Click at (60, 610) on #gf-BIG >> xpath=//table//tbody//tr//td[1]//ul >> a >> nth=4
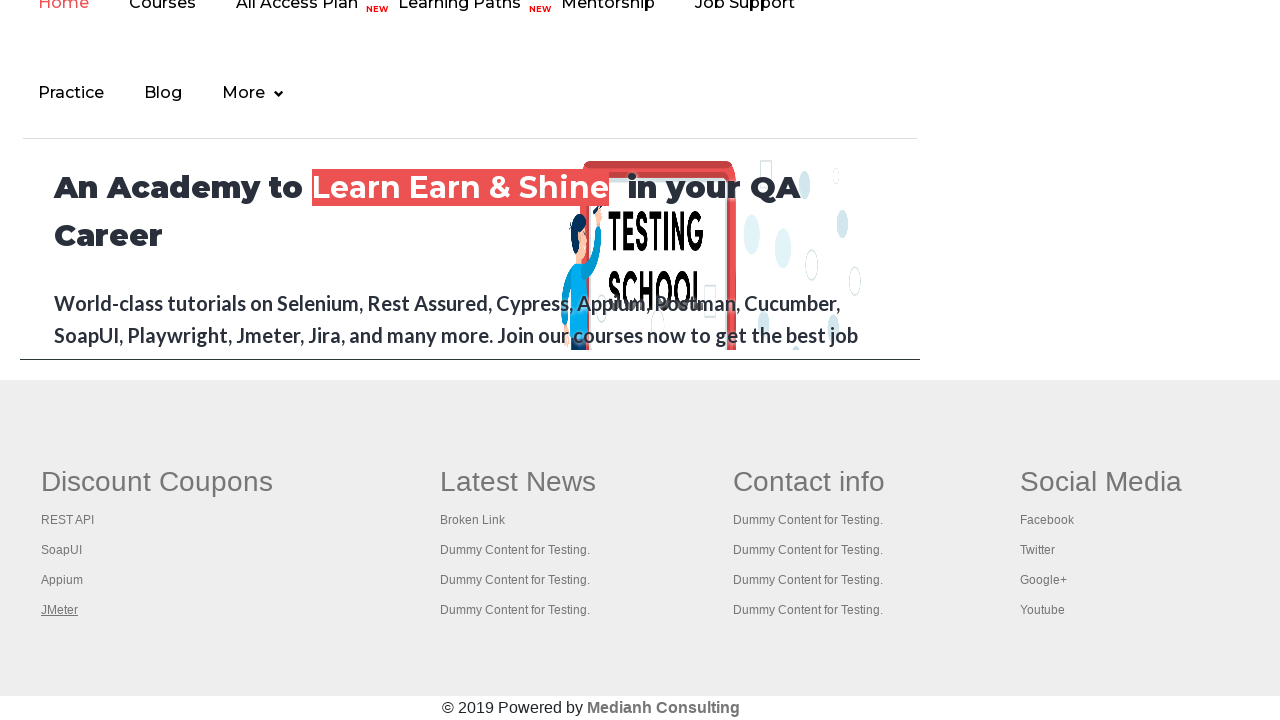

Retrieved title from new tab: 'Apache JMeter - Apache JMeter™'
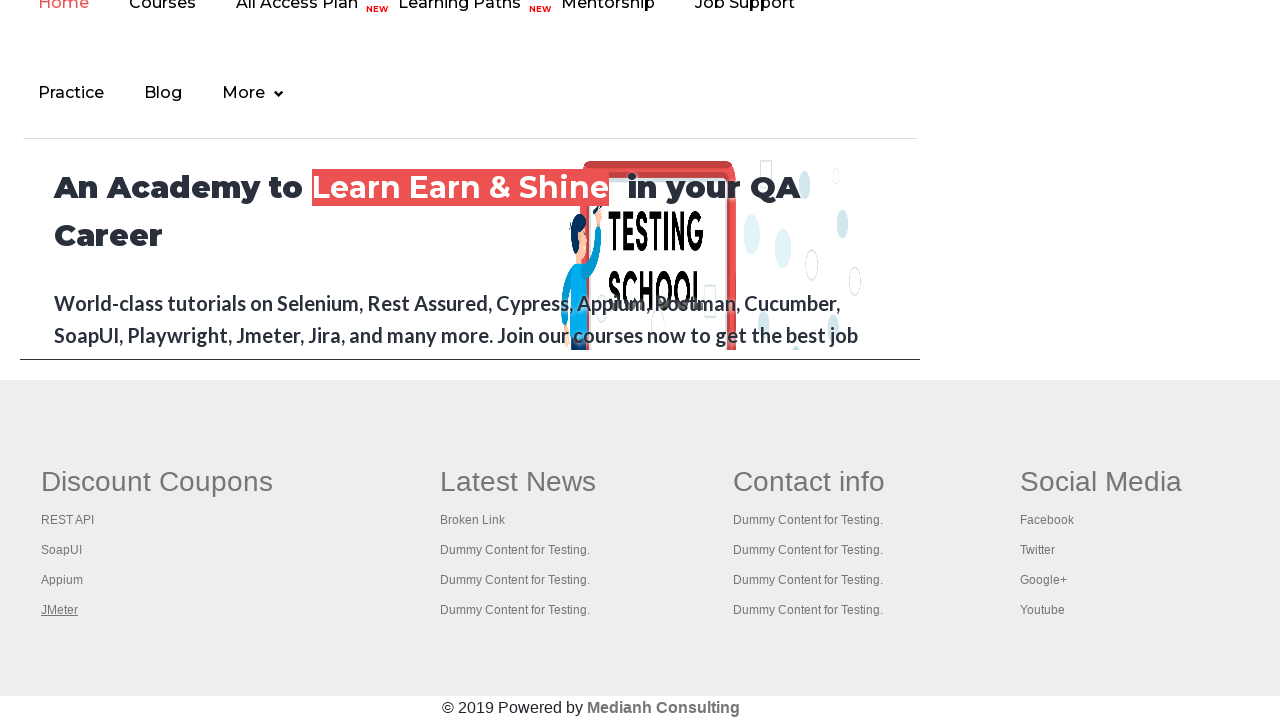

Closed new tab 4
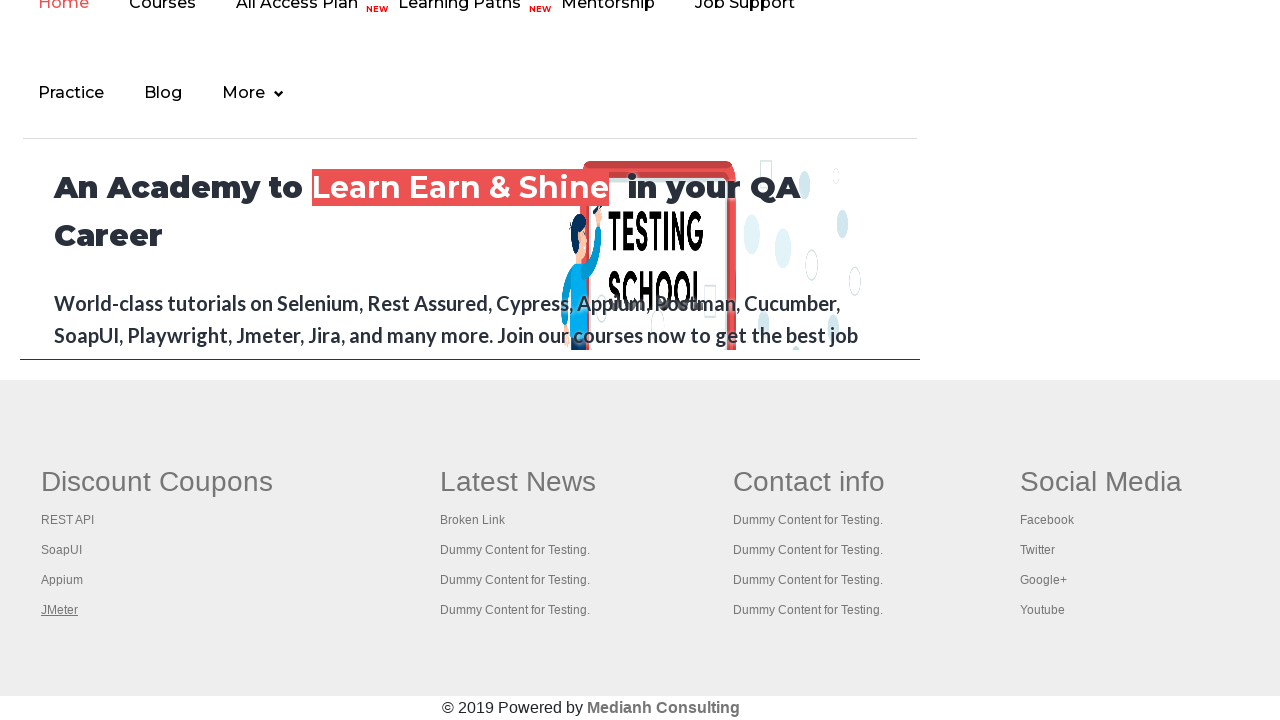

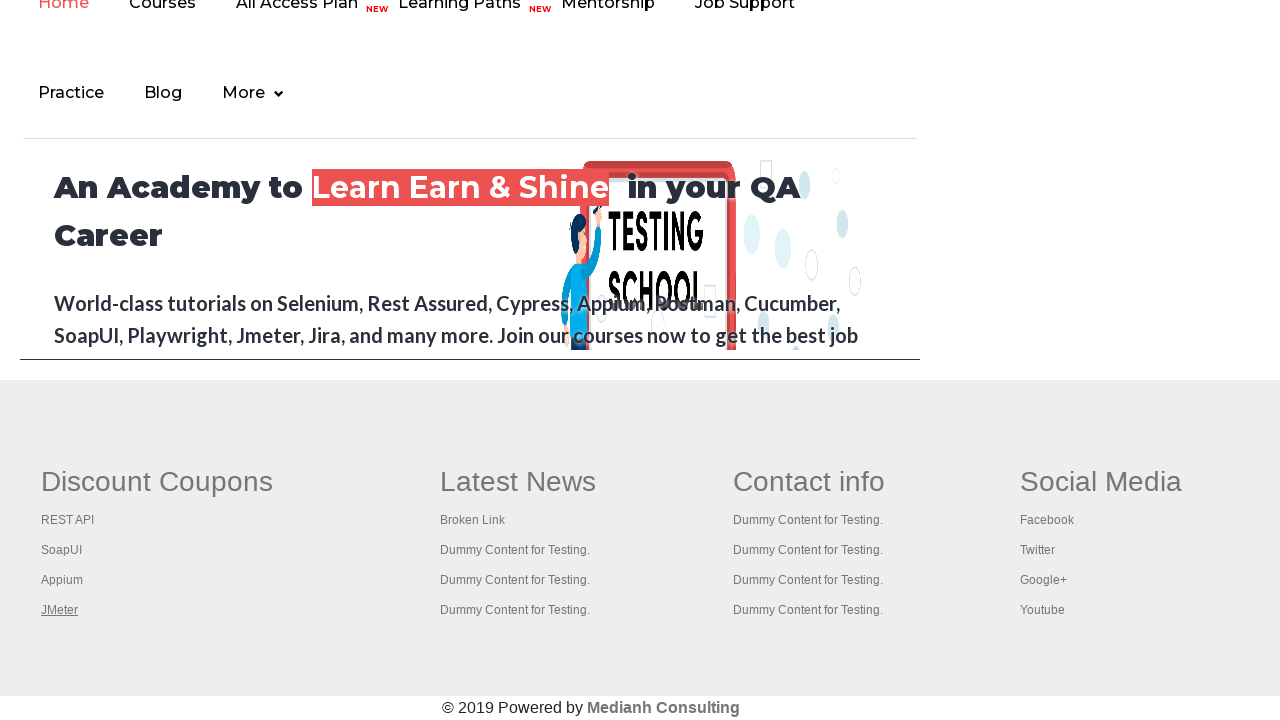